Tests user registration/signup functionality by filling out a complete registration form including username, name, password, gender, email, mobile, date of birth, address, and security question.

Starting URL: https://lkmdemoaut.accenture.com/TestMeApp/fetchcat.htm

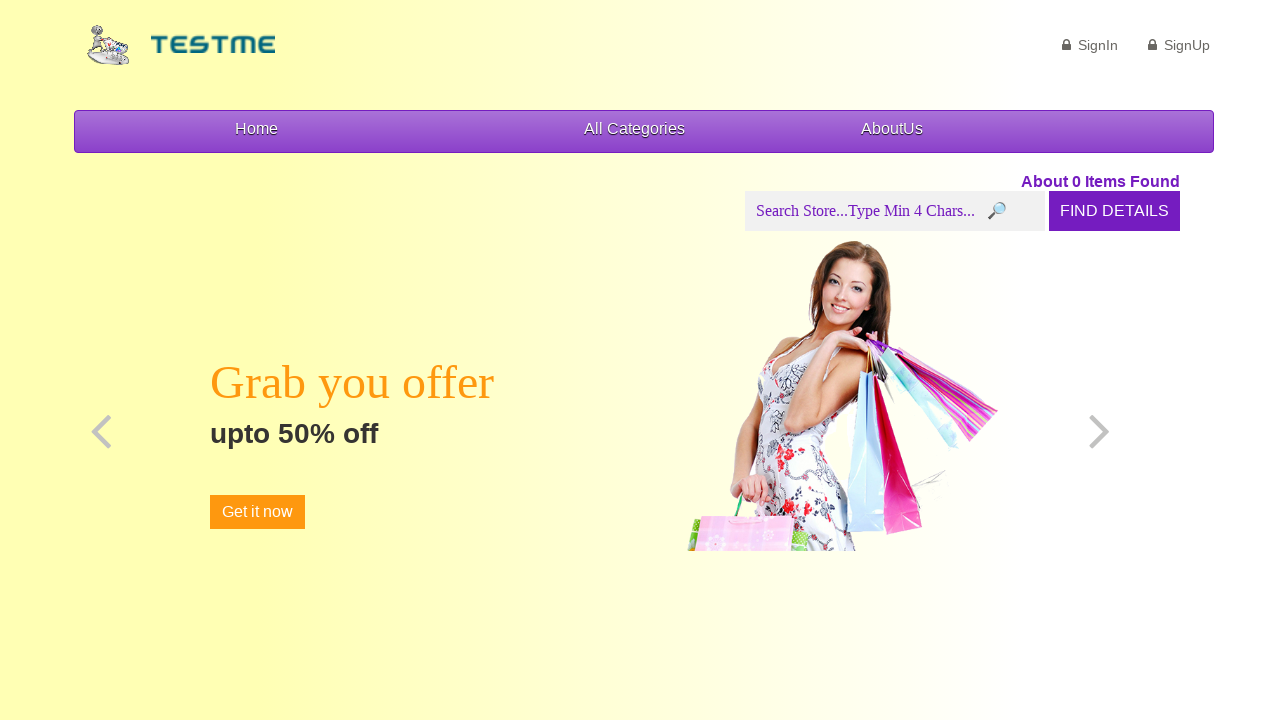

Clicked SignUp link to navigate to registration page at (1179, 45) on text=SignUp
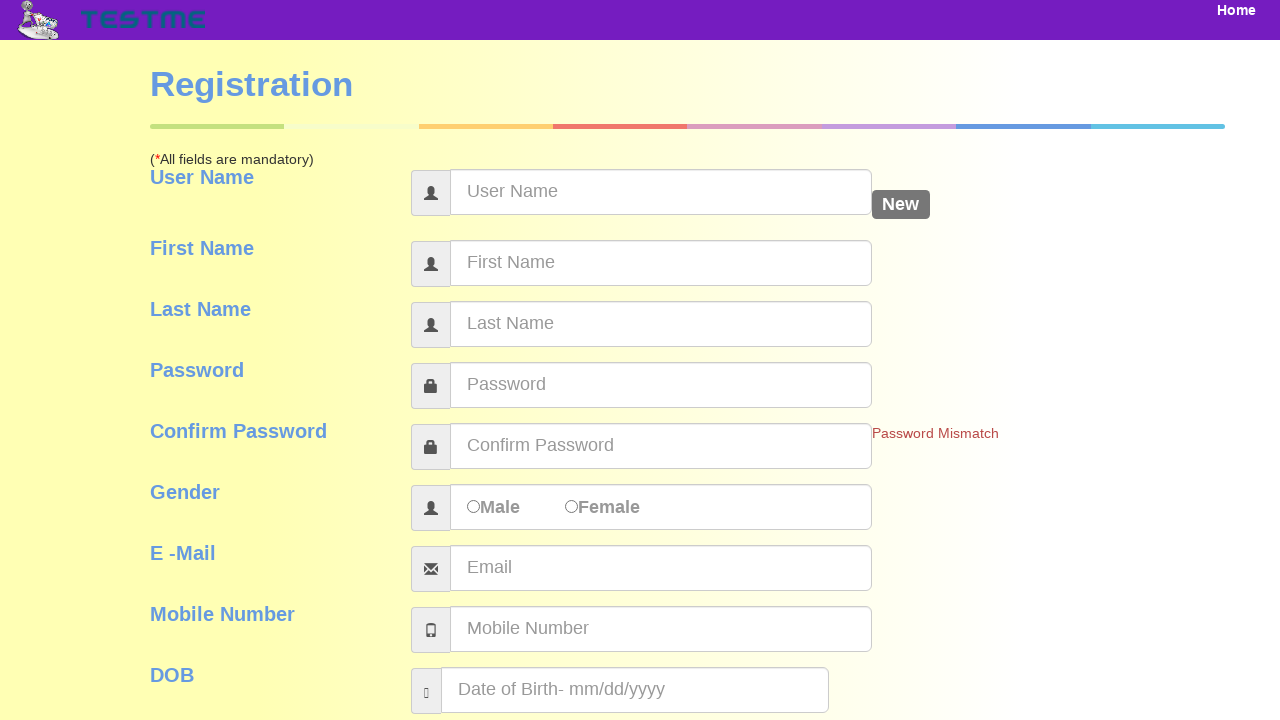

Filled username field with 'testuser847' on #userName
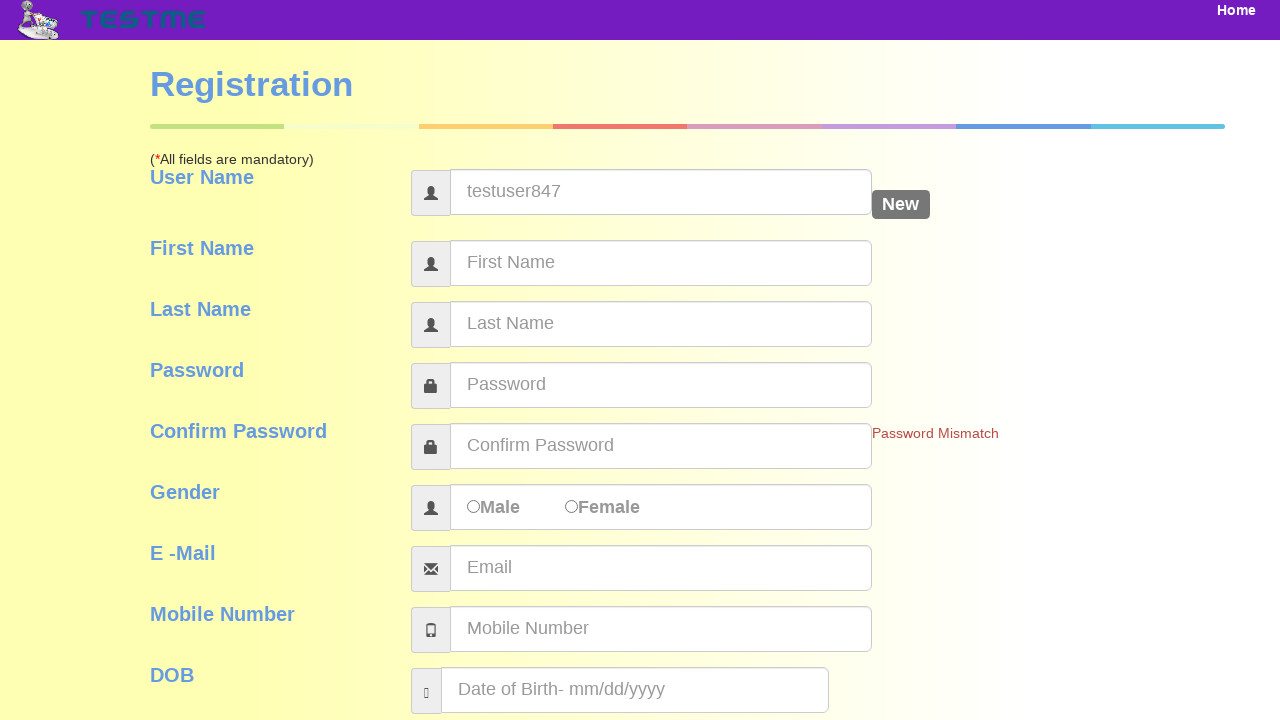

Clicked first name field to trigger username availability check at (661, 263) on #firstName
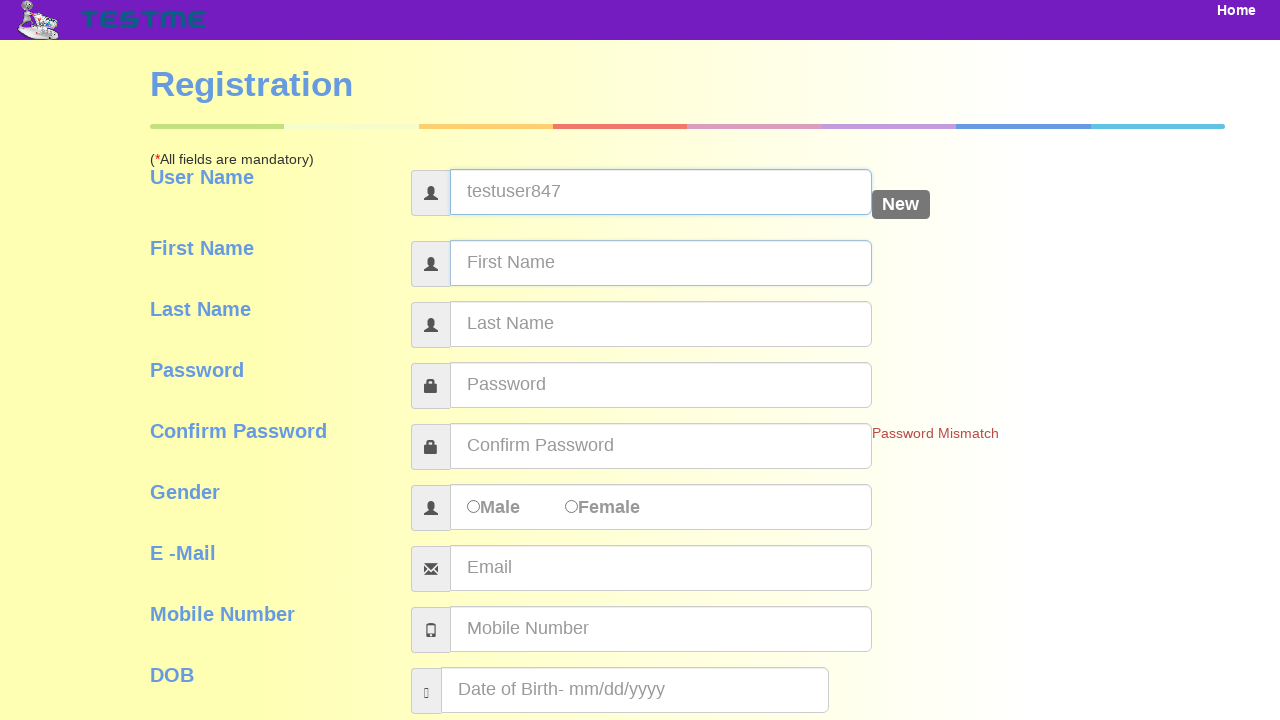

Username availability message appeared
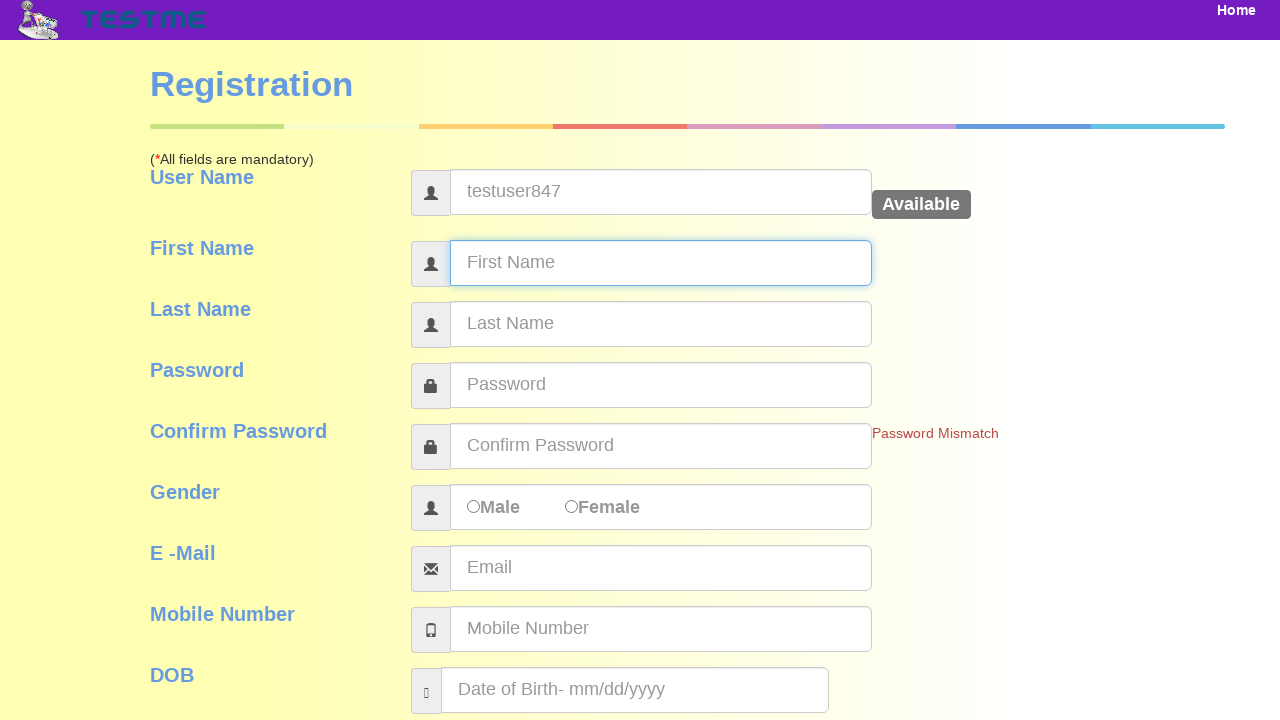

Filled first name field with 'John' on #firstName
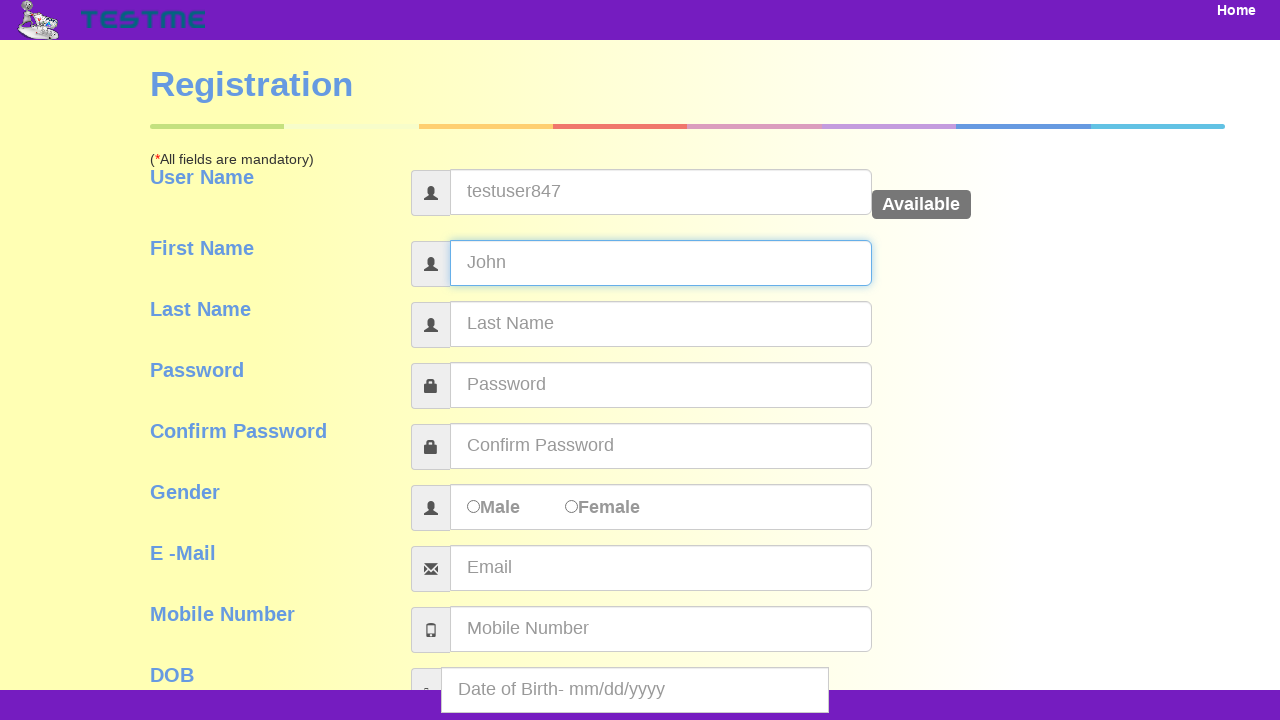

Filled last name field with 'Smith' on #lastName
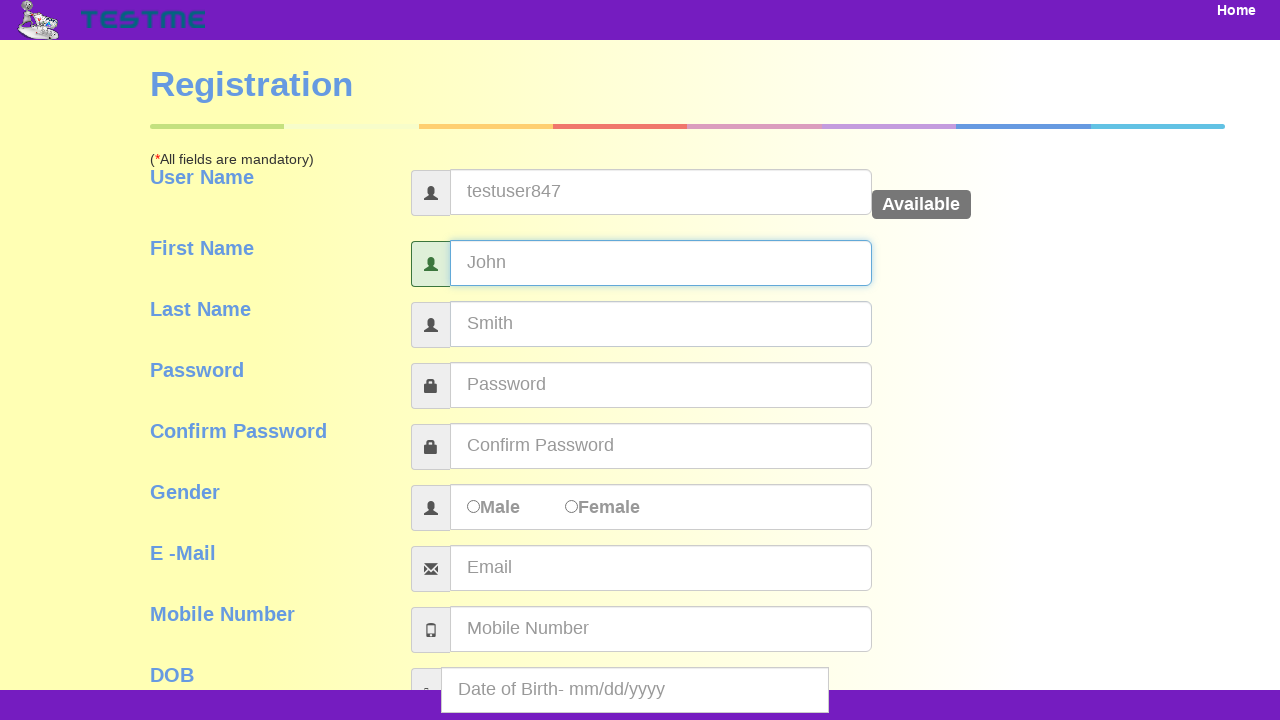

Filled password field with secure password on #password
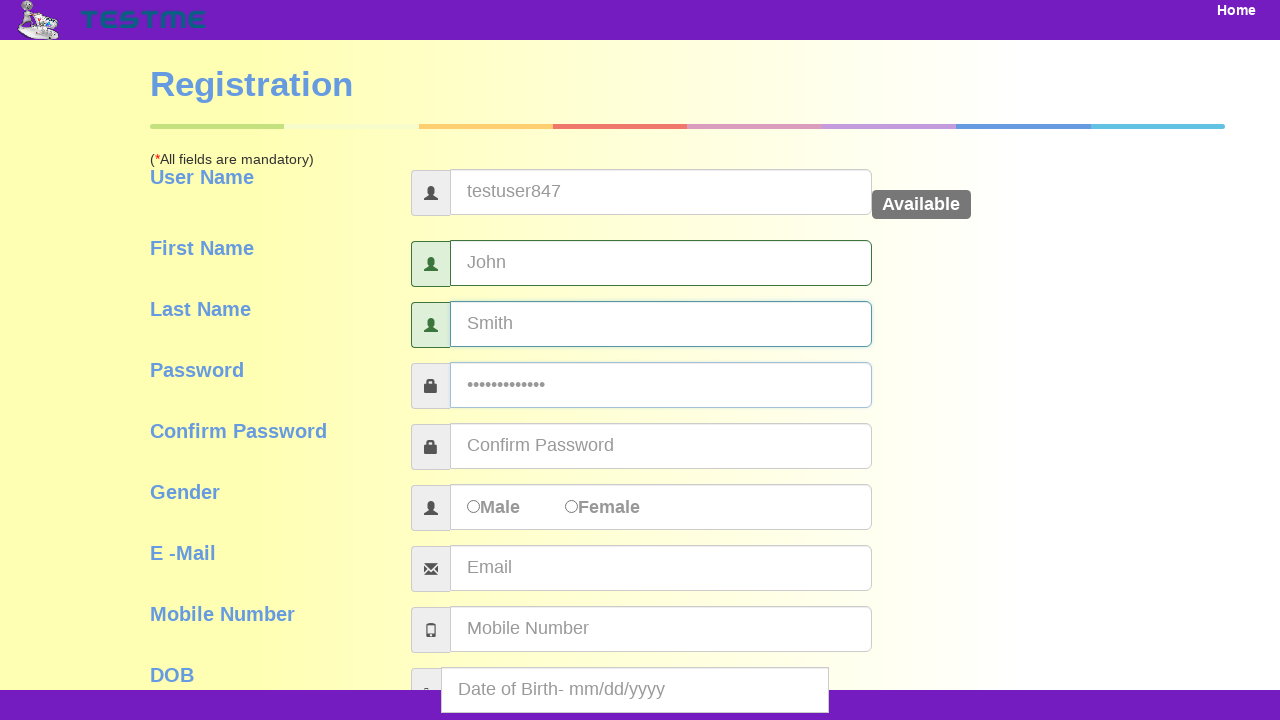

Filled password confirmation field with matching password on #pass_confirmation
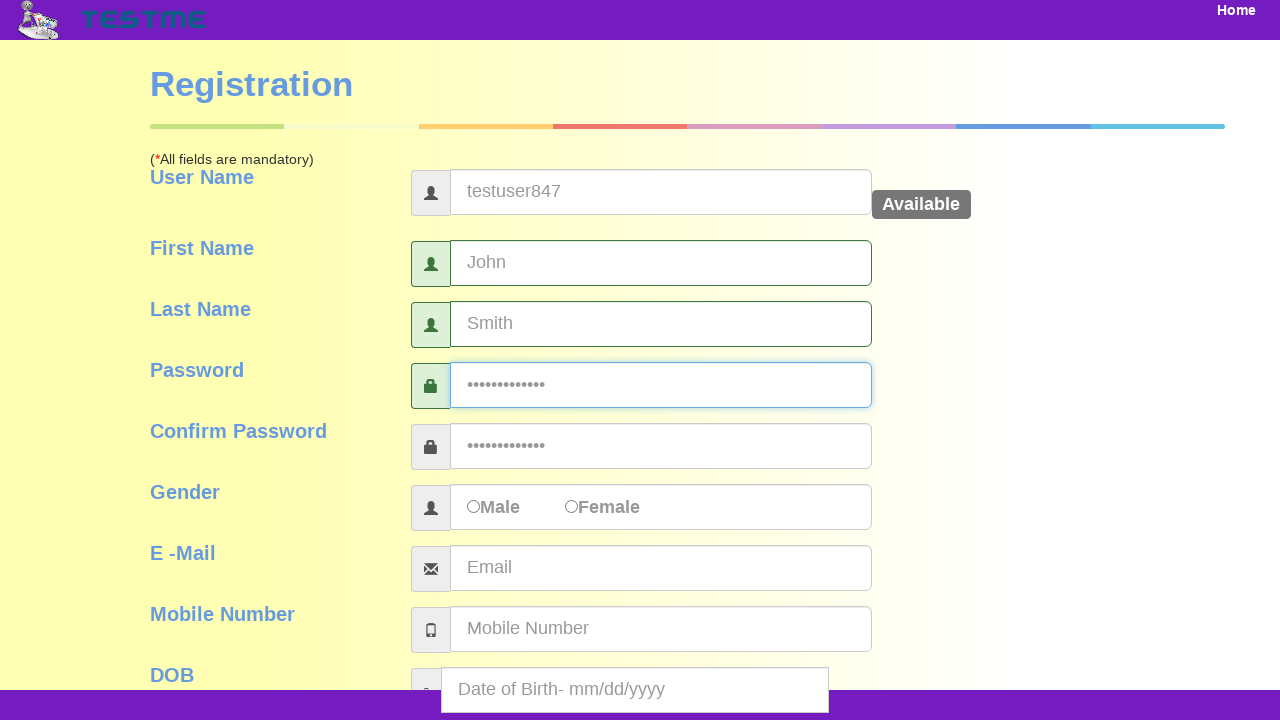

Selected gender option (first radio button) at (474, 506) on label.form-control input:first-of-type
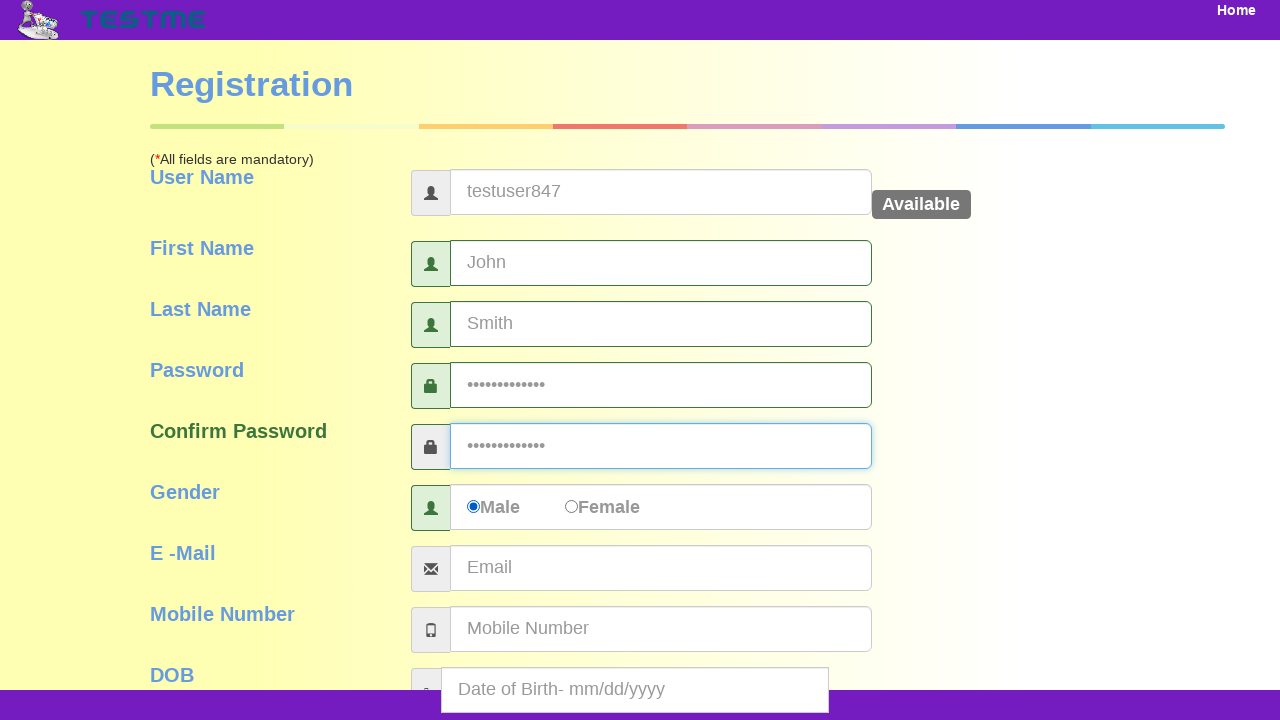

Filled email address field with 'johnsmith847@example.com' on #emailAddress
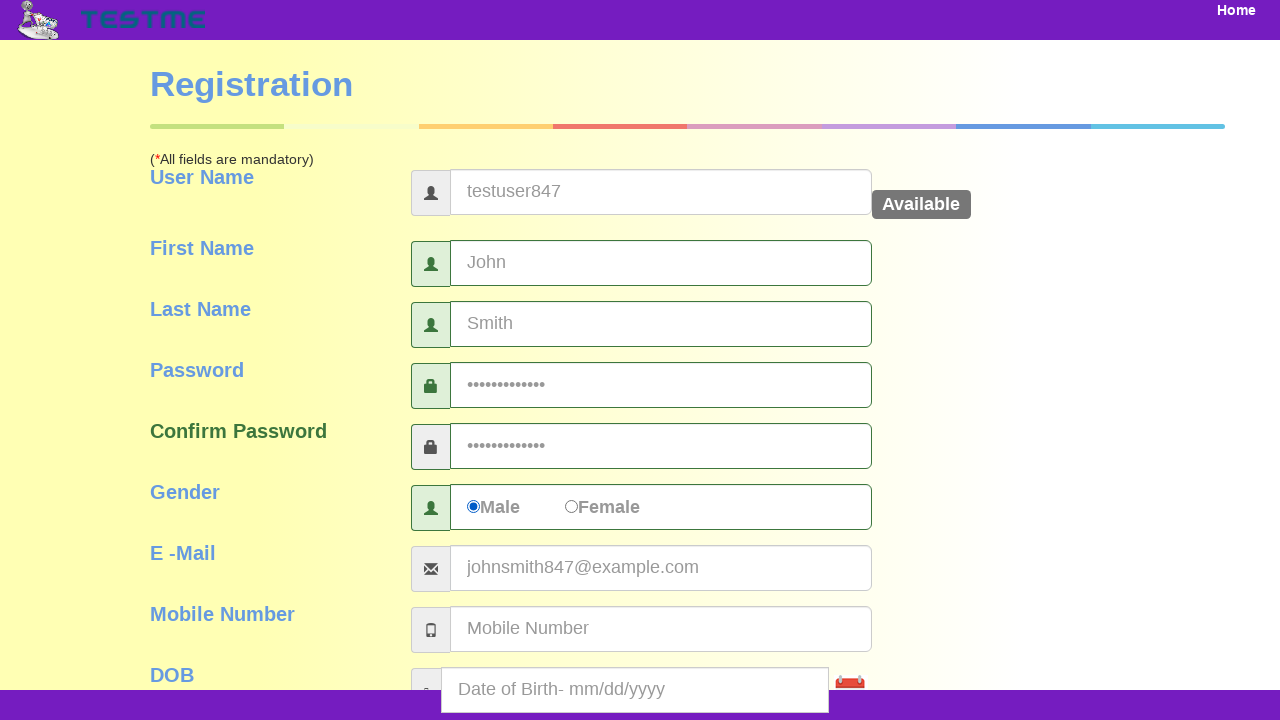

Filled mobile number field with '9876543210' on #mobileNumber
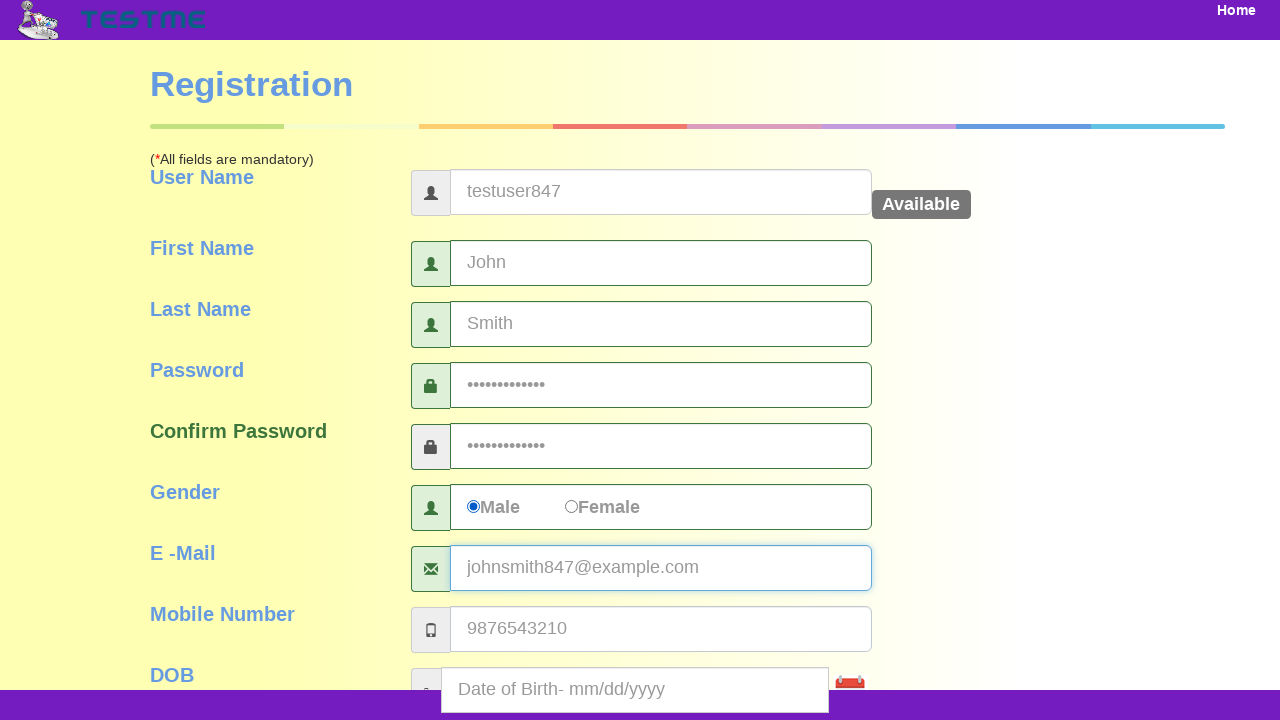

Filled date of birth field with '15/03/1990' on input[name='dob']
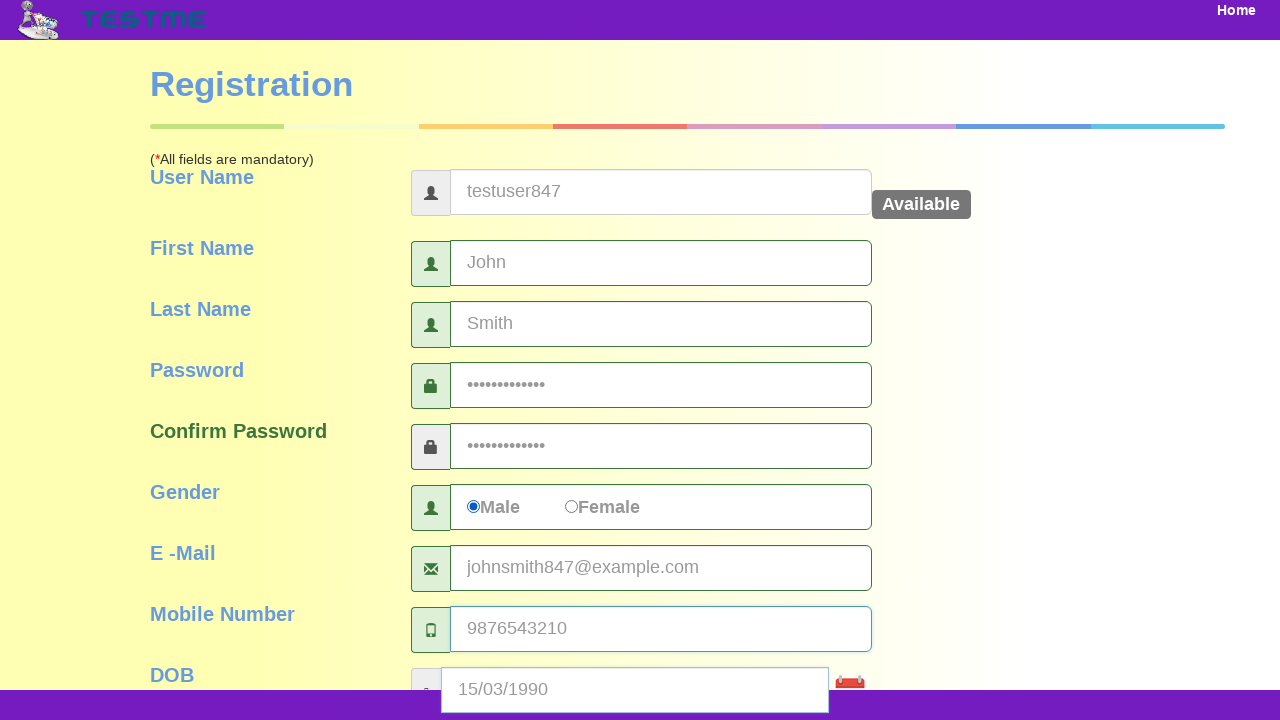

Filled address field with '123 Test Street, Test City' on #address
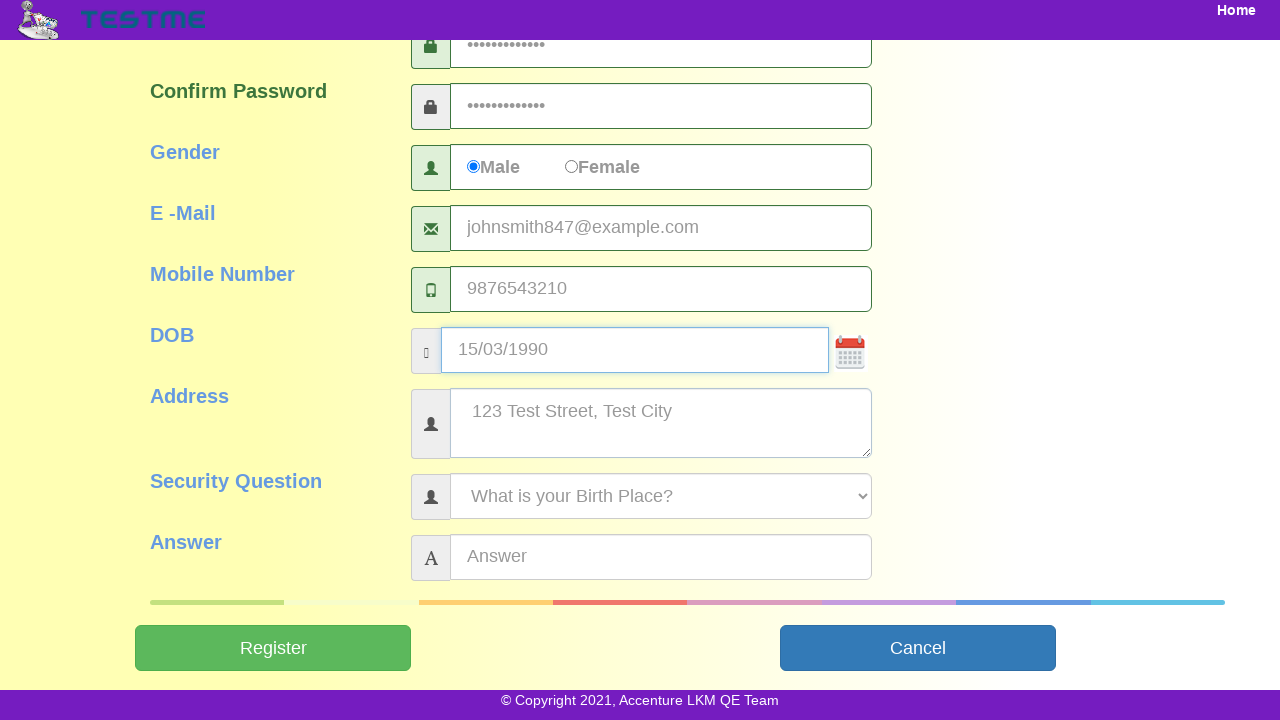

Clicked security question dropdown to open options at (661, 496) on #securityQuestion
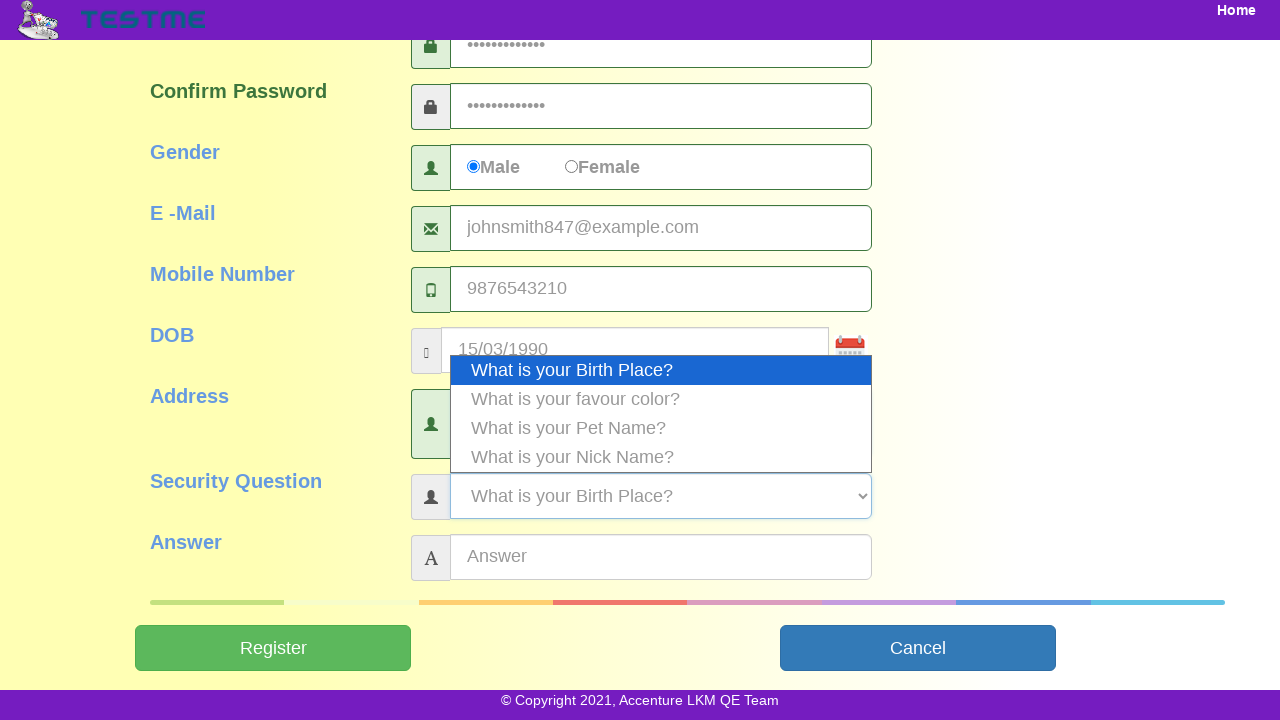

Selected first security question option by pressing Enter
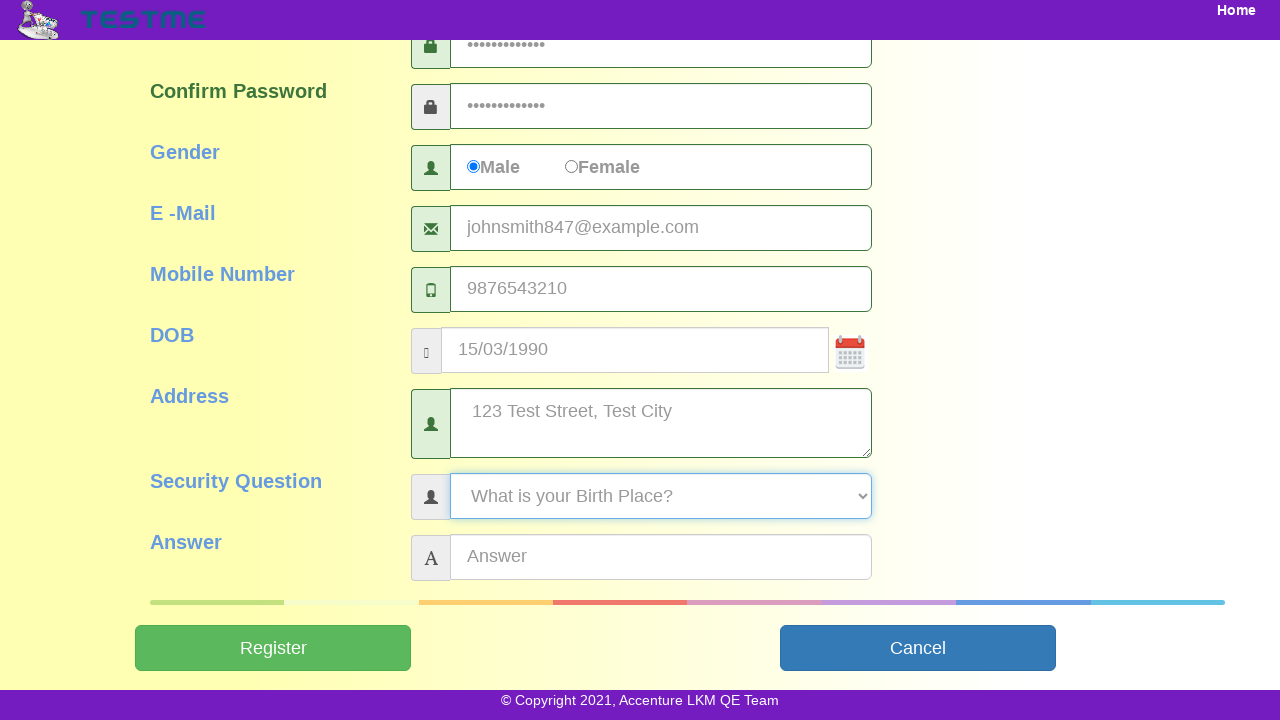

Filled security answer field with 'TestAnswer123' on #answer
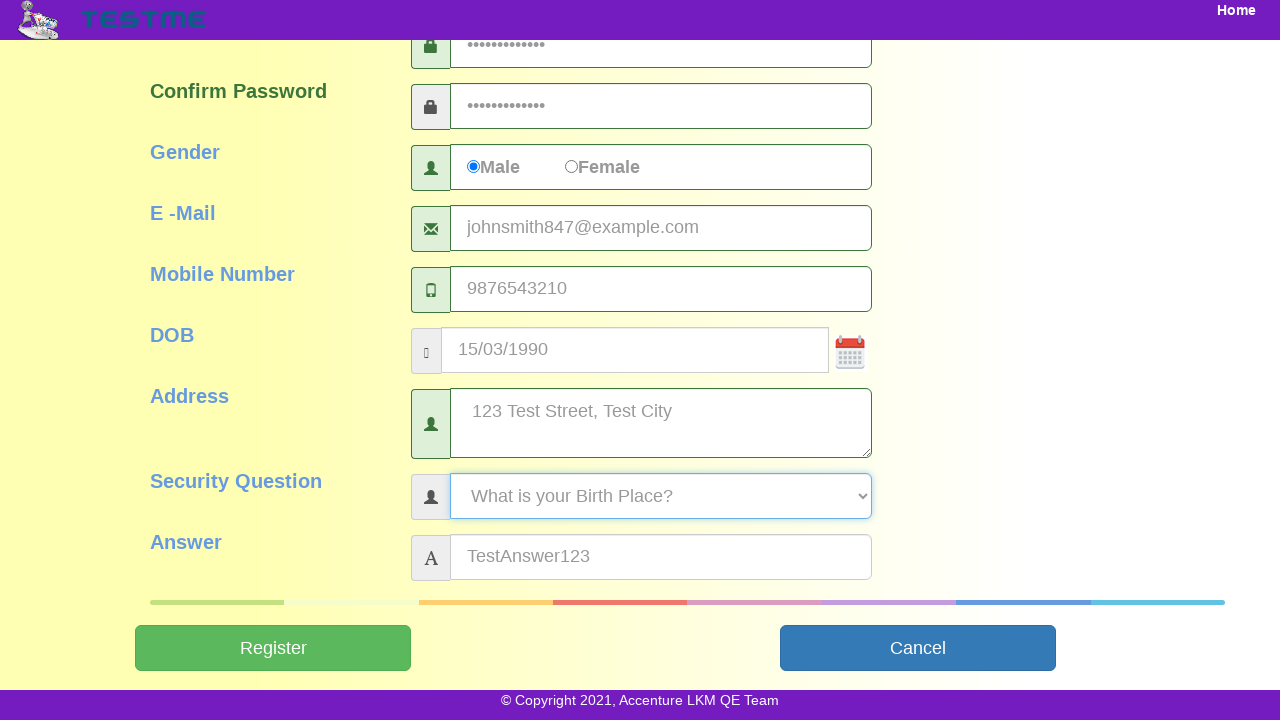

Clicked Submit button to complete user registration at (273, 648) on input[name='Submit']
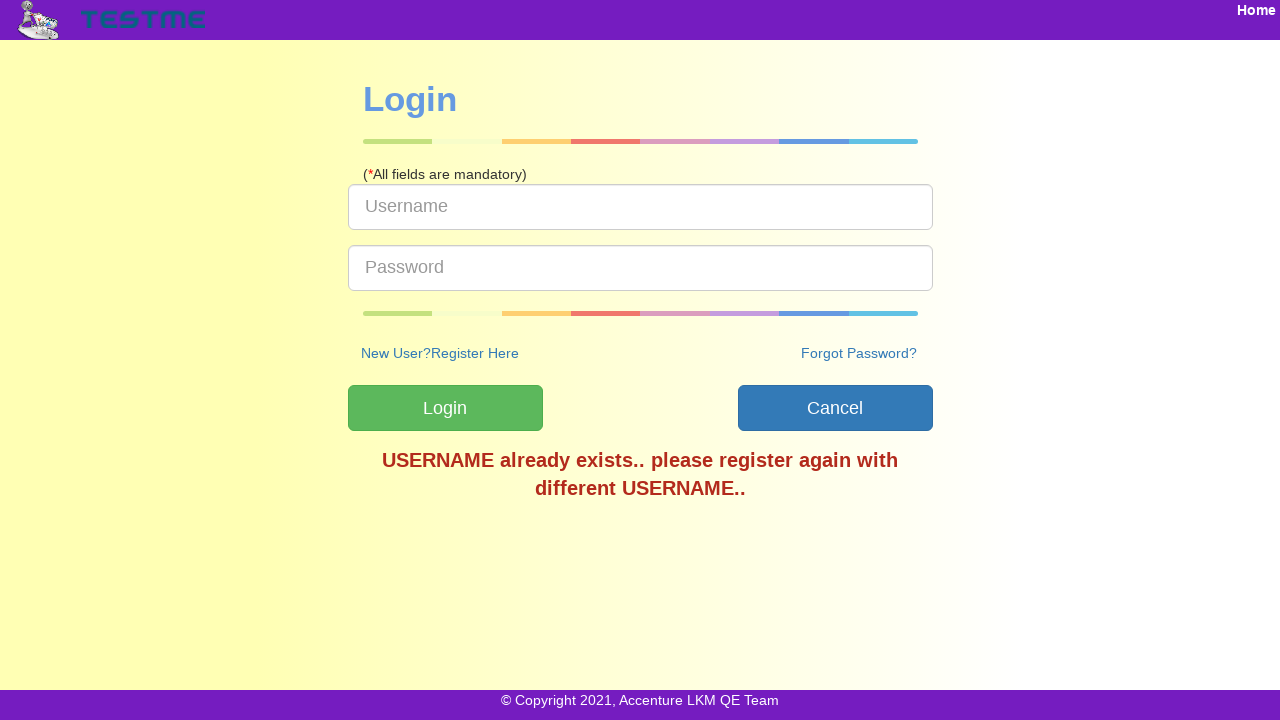

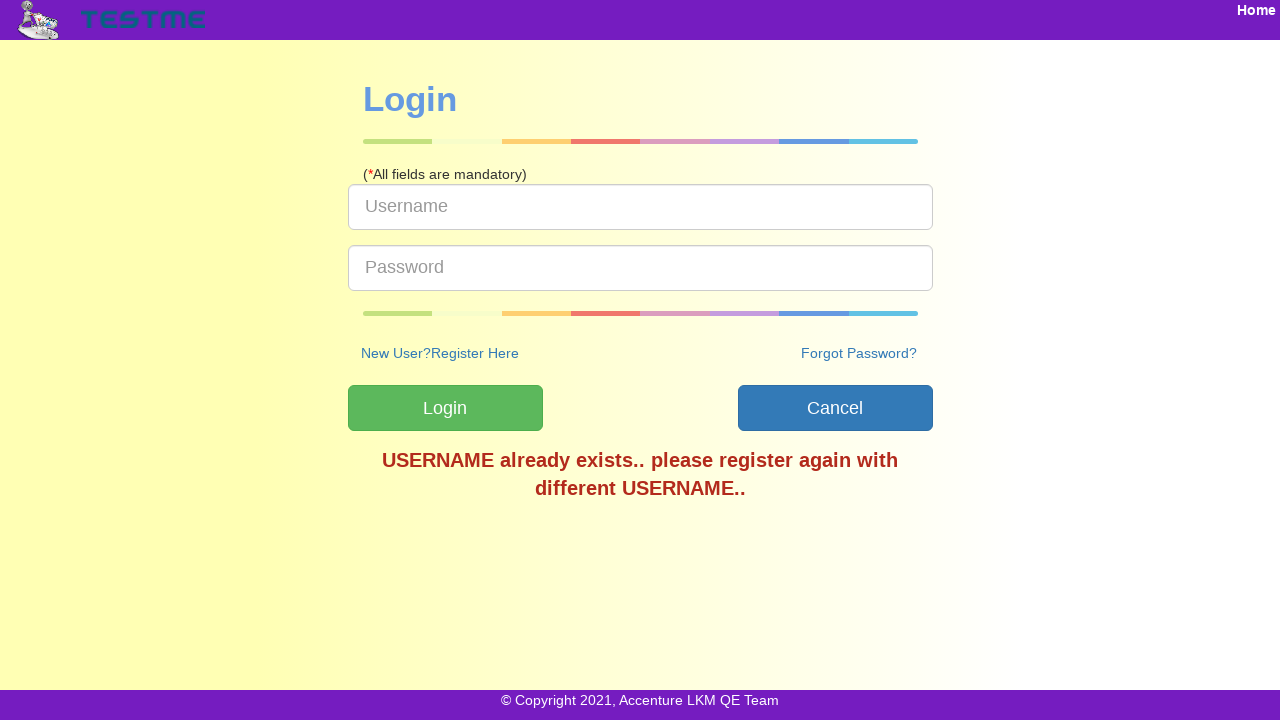